Tests checkbox functionality by verifying initial states and toggling checkboxes to ensure they can be checked and unchecked properly

Starting URL: https://the-internet.herokuapp.com/checkboxes

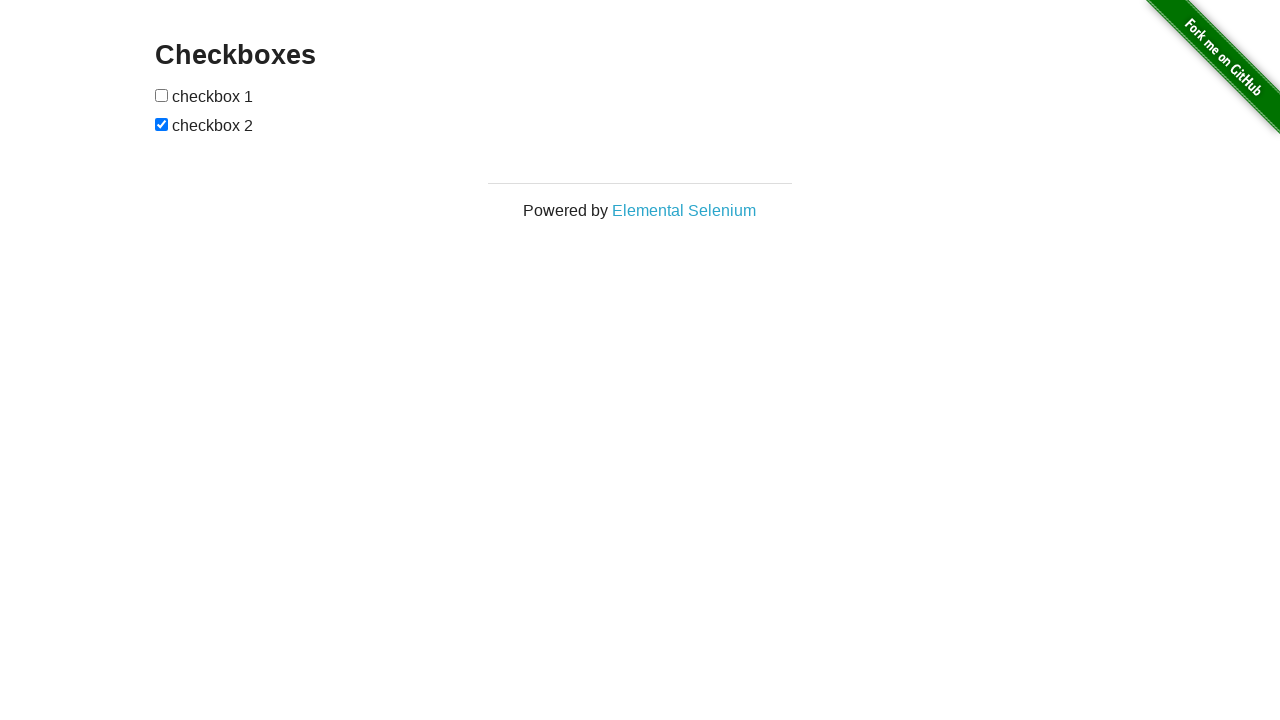

Retrieved all checkboxes on the page
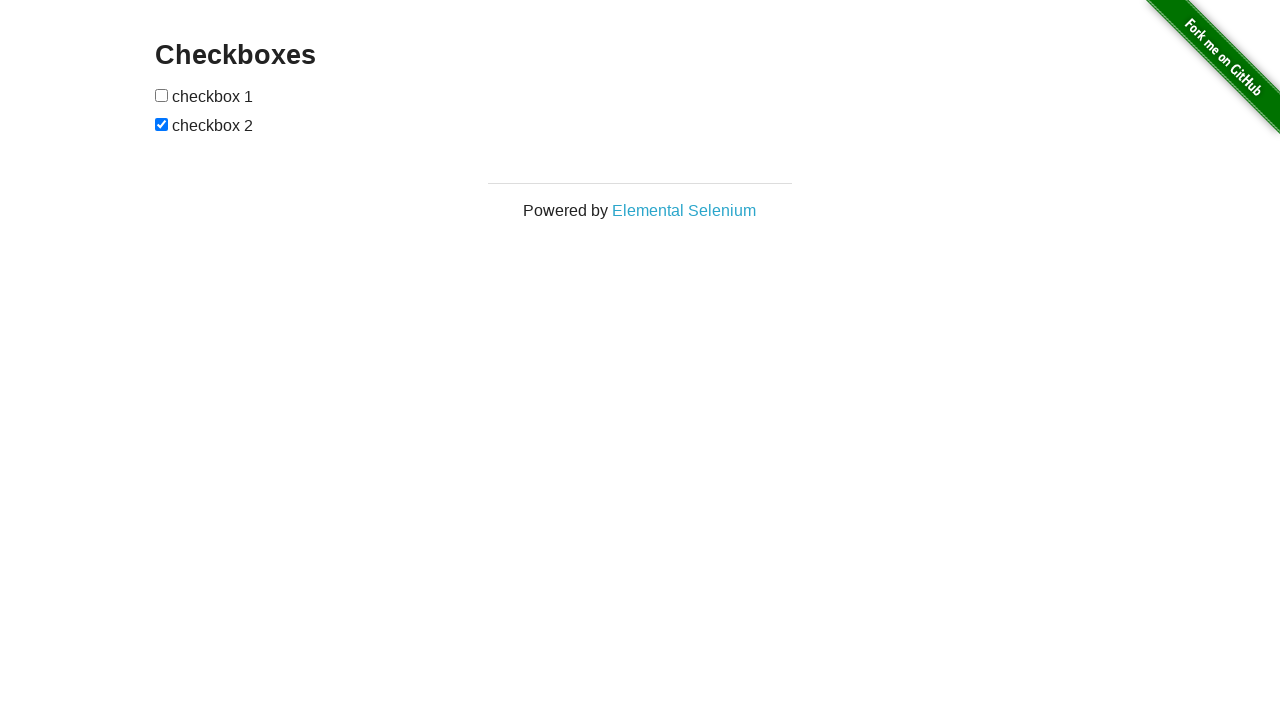

Verified first checkbox is unchecked
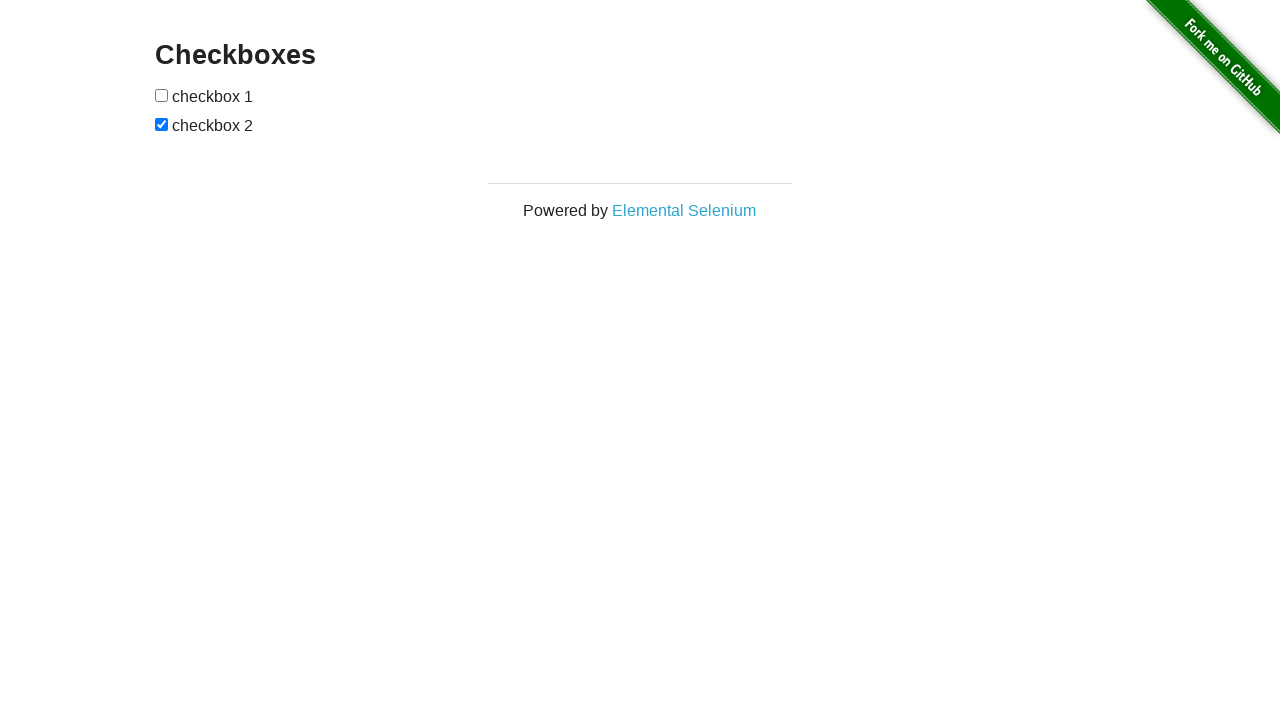

Clicked first checkbox to check it at (162, 95) on input[type='checkbox'] >> nth=0
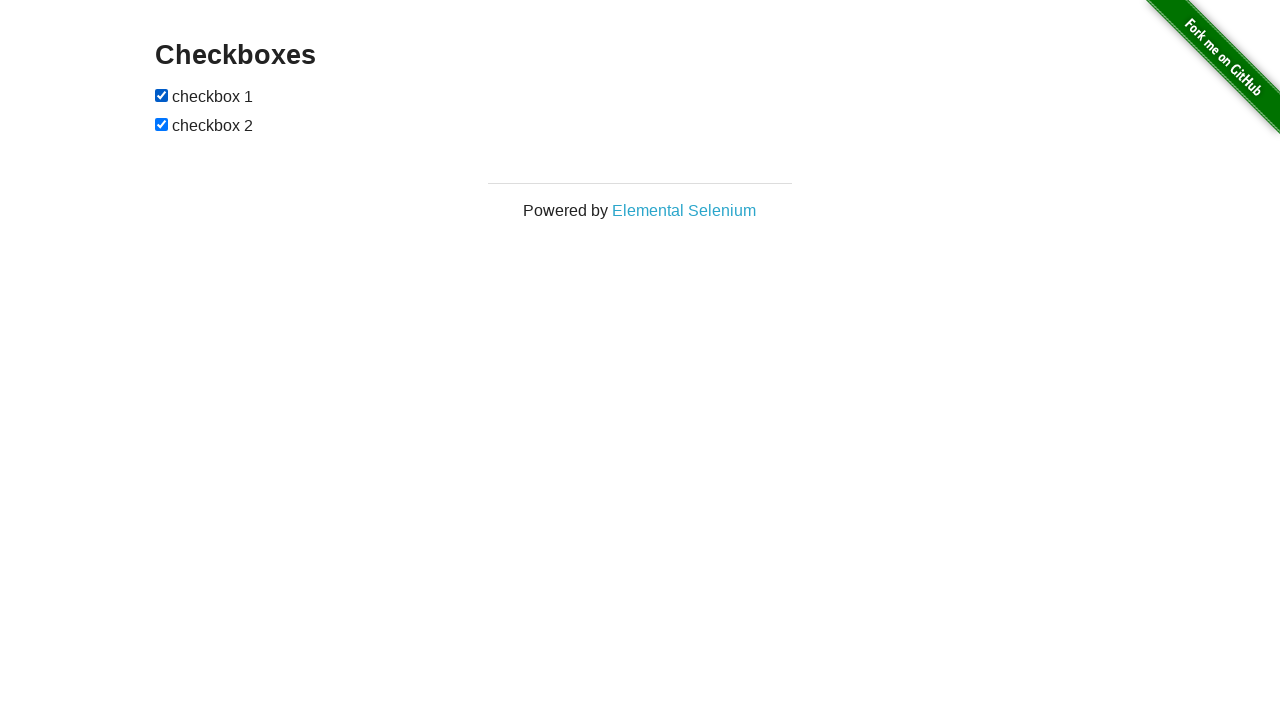

Verified first checkbox is now checked
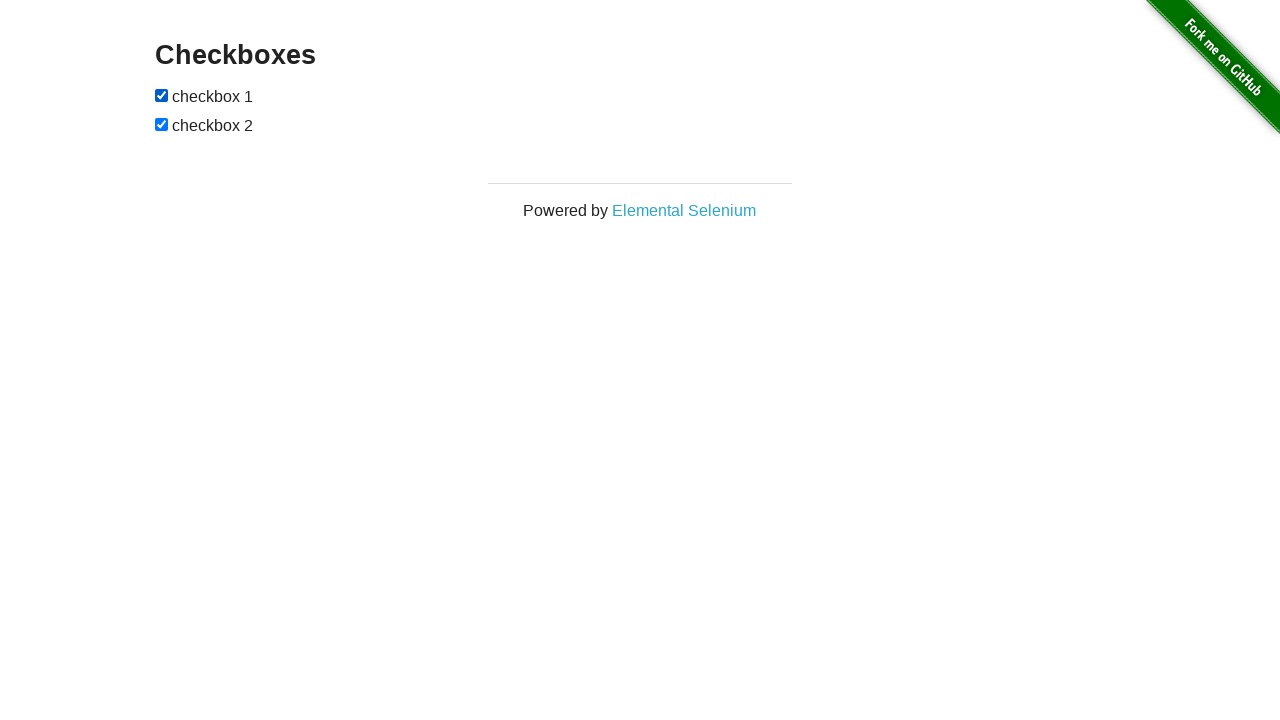

Verified second checkbox is checked
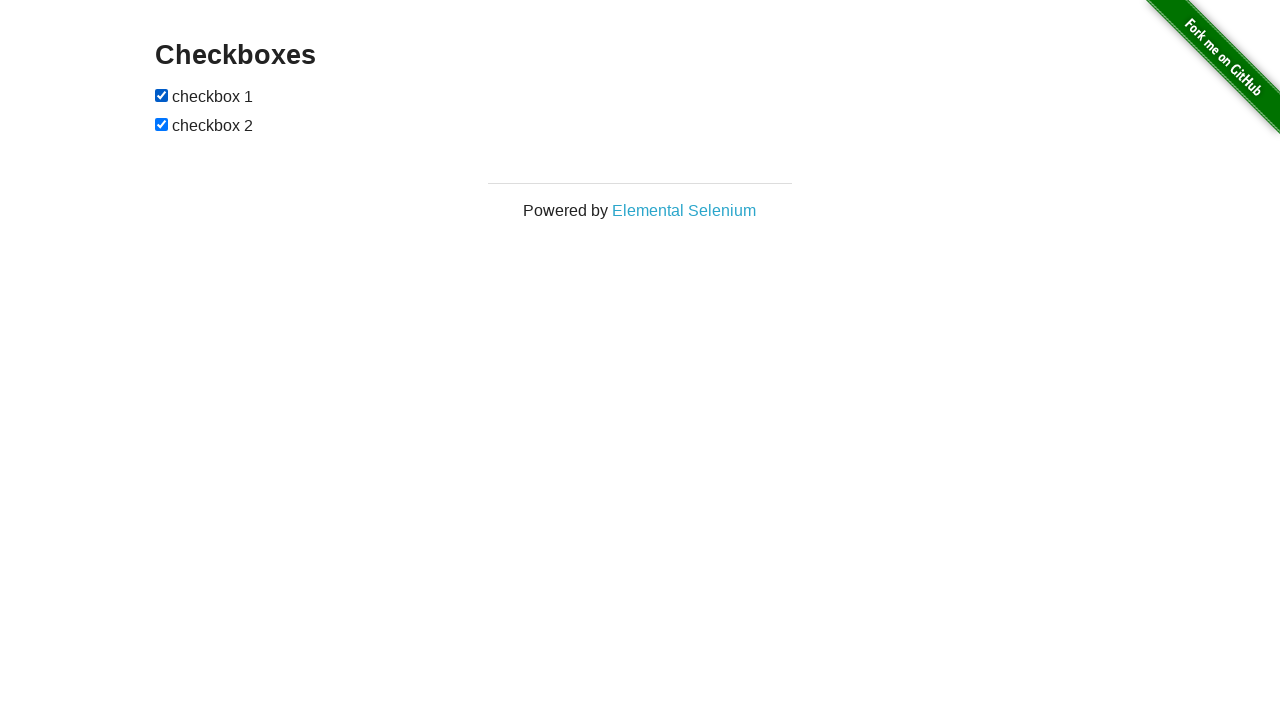

Clicked second checkbox to uncheck it at (162, 124) on input[type='checkbox'] >> nth=1
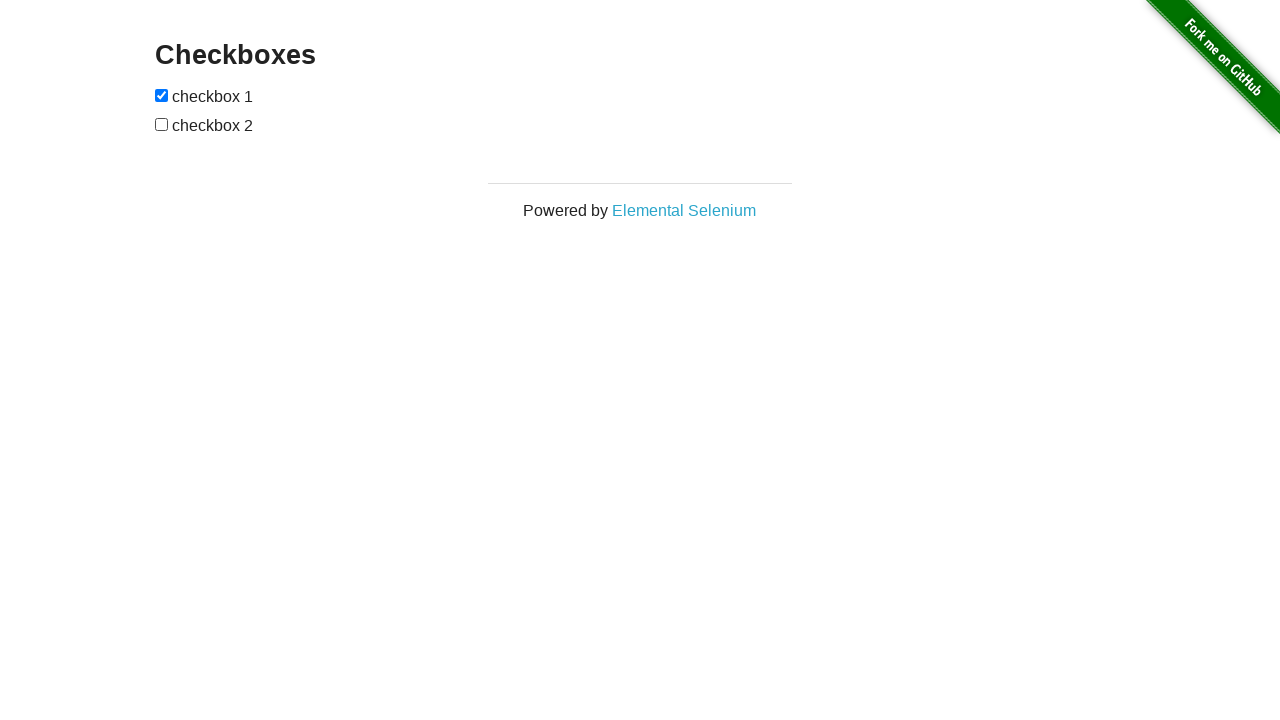

Verified second checkbox is now unchecked
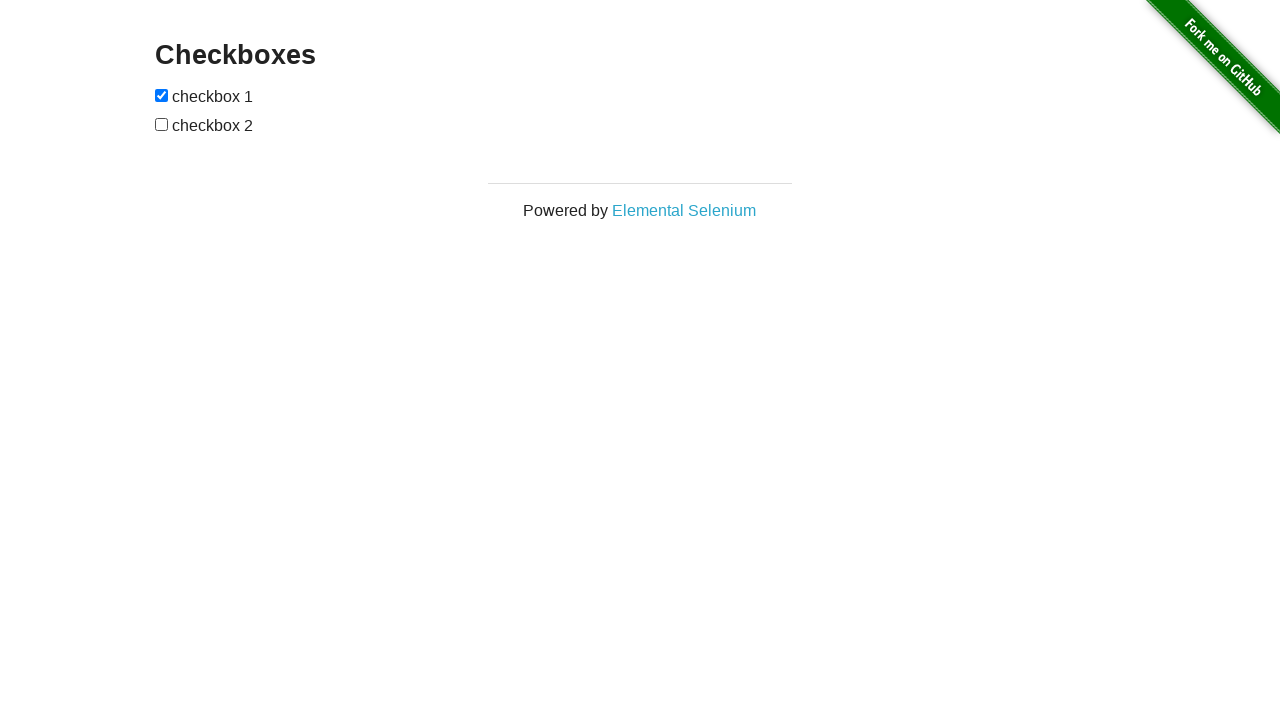

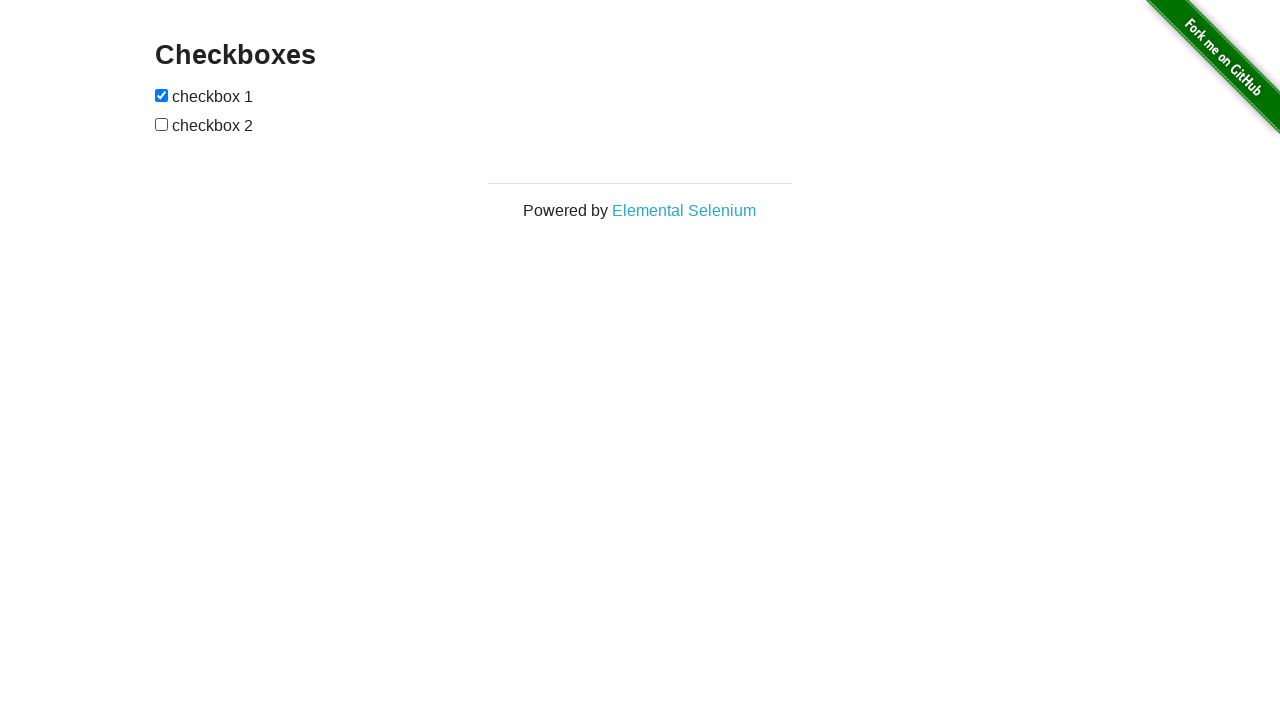